Tests navigation to the About Us page by clicking the About Us link on the ParaBank homepage

Starting URL: https://parabank.parasoft.com/parabank/index.htm

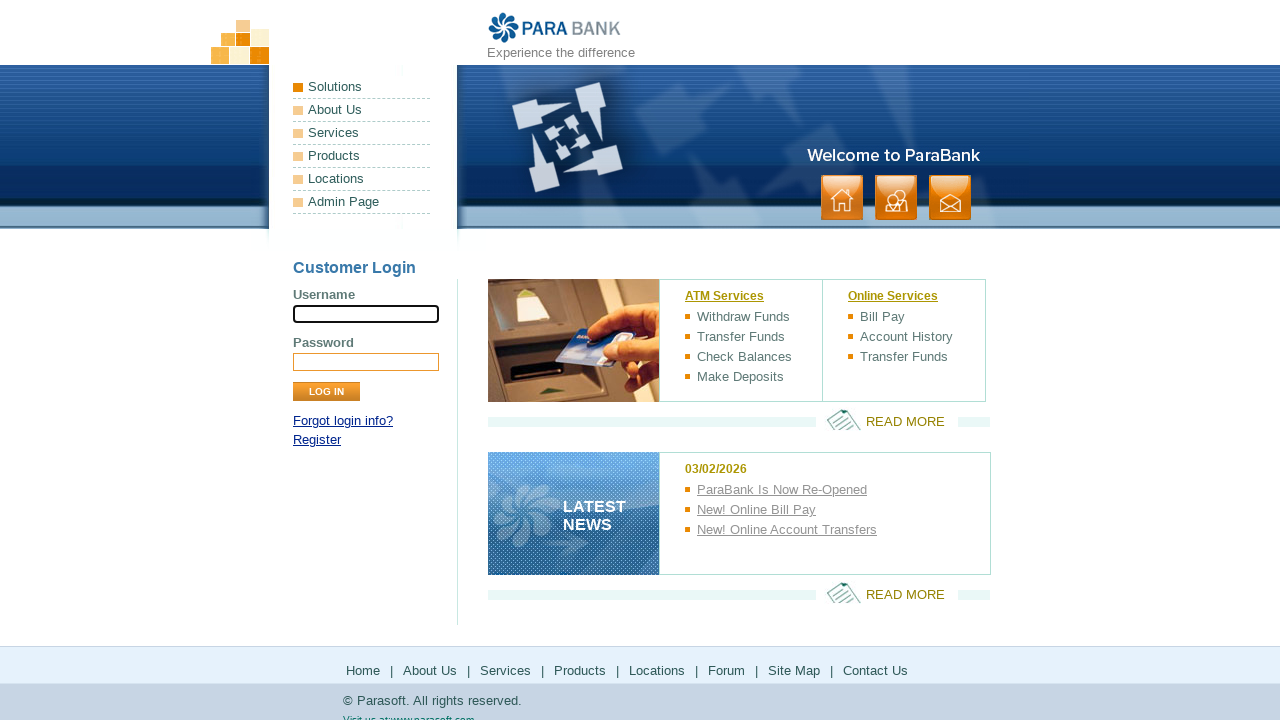

Clicked on the About Us link at (362, 110) on text=About Us
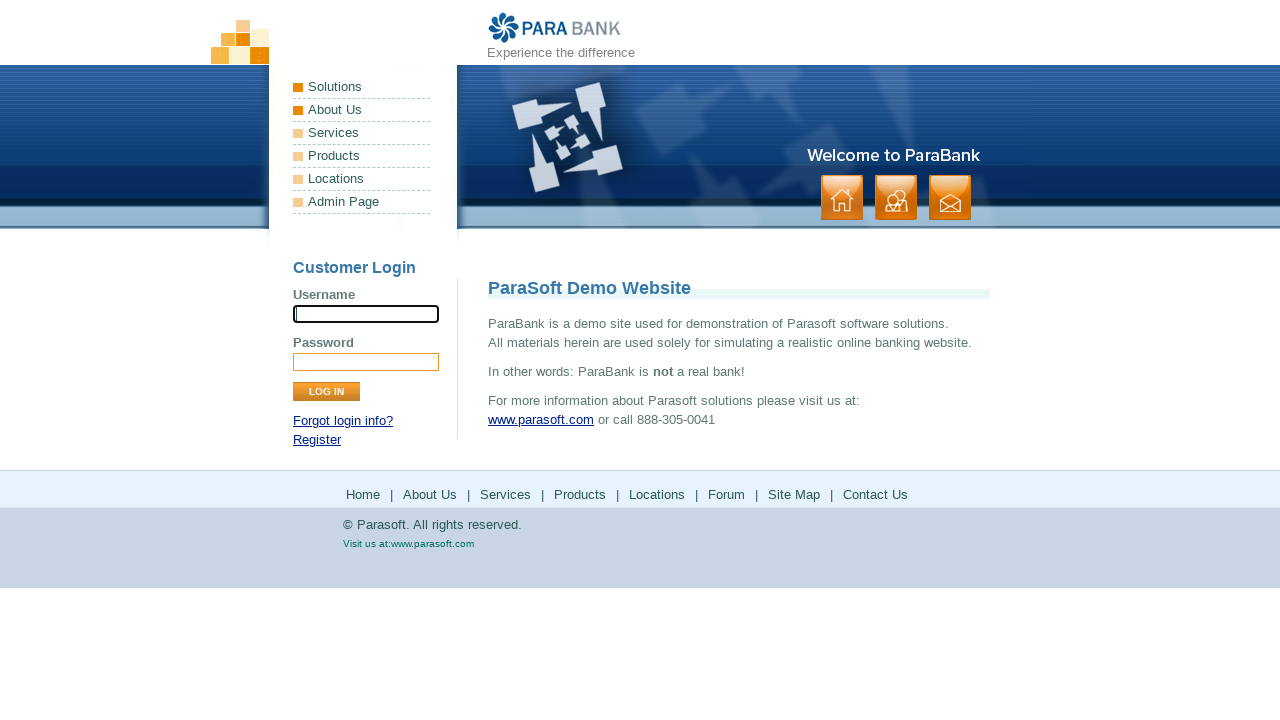

Waited for page load to complete after navigating to About Us page
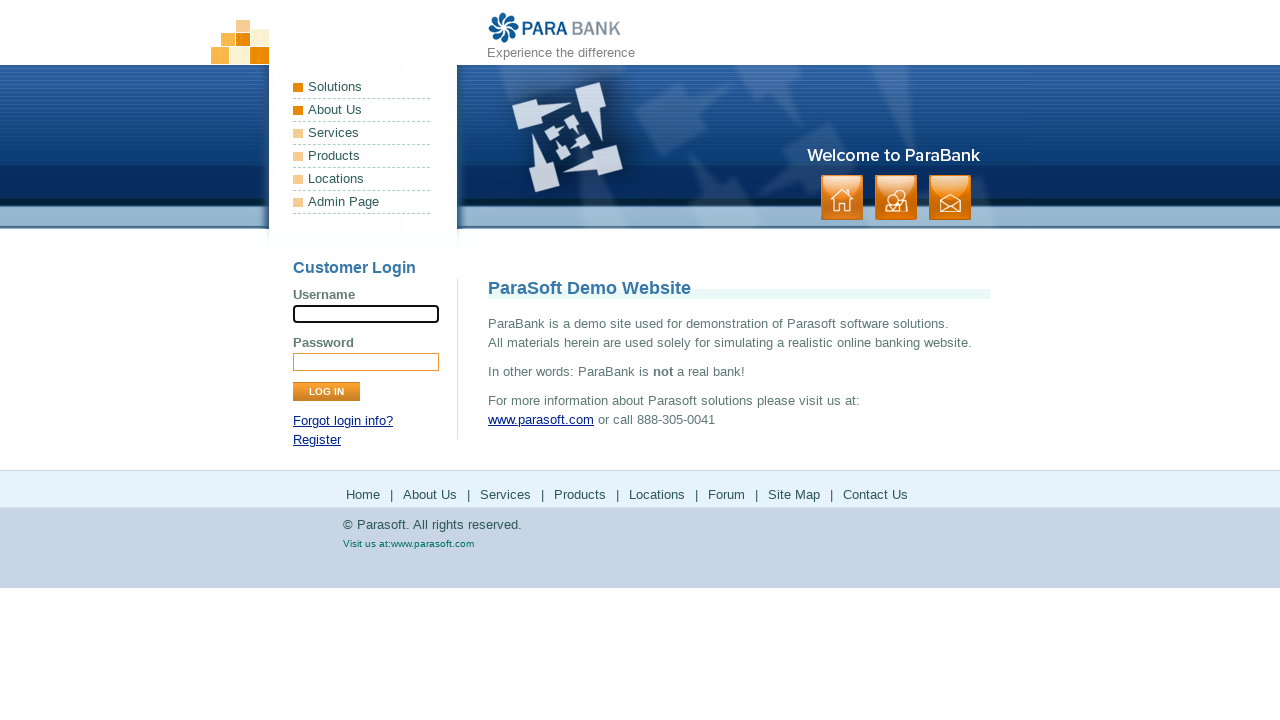

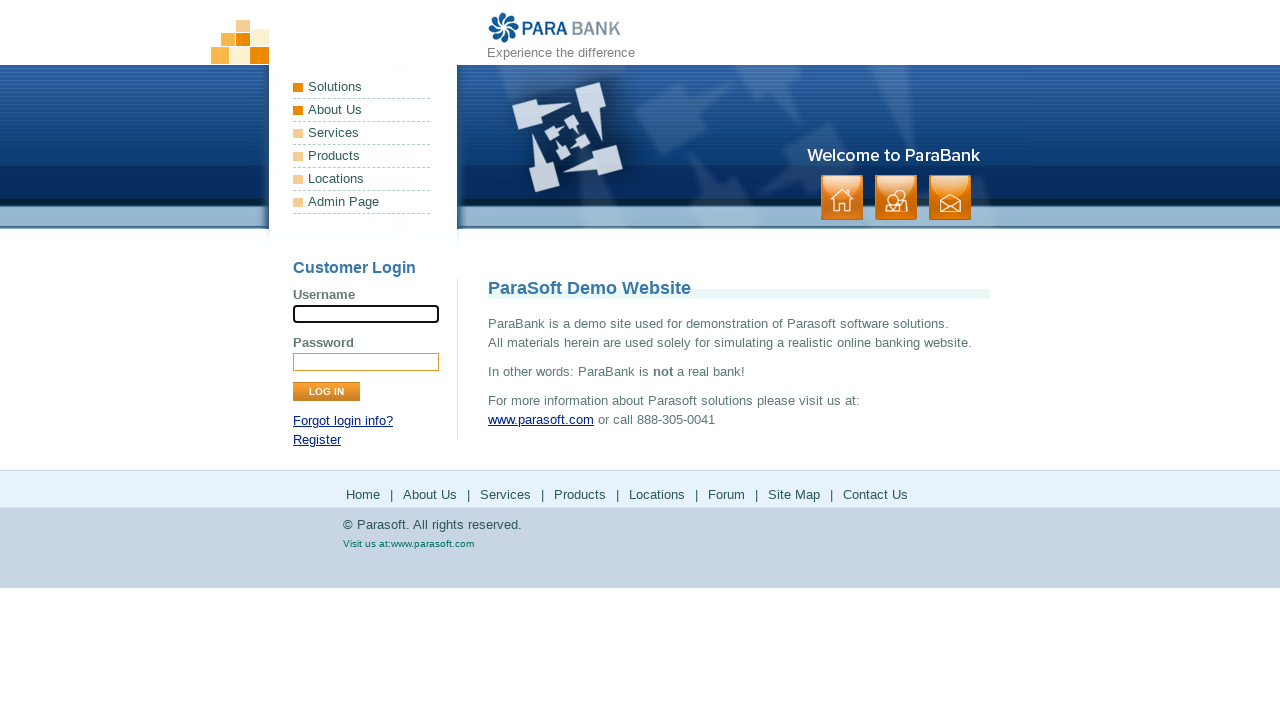